Fills out a Google Form with property information including location, price, area, link, and distances, then submits the form and clicks a follow-up link

Starting URL: https://forms.gle/mwzYeRpMTuy9mQNKA

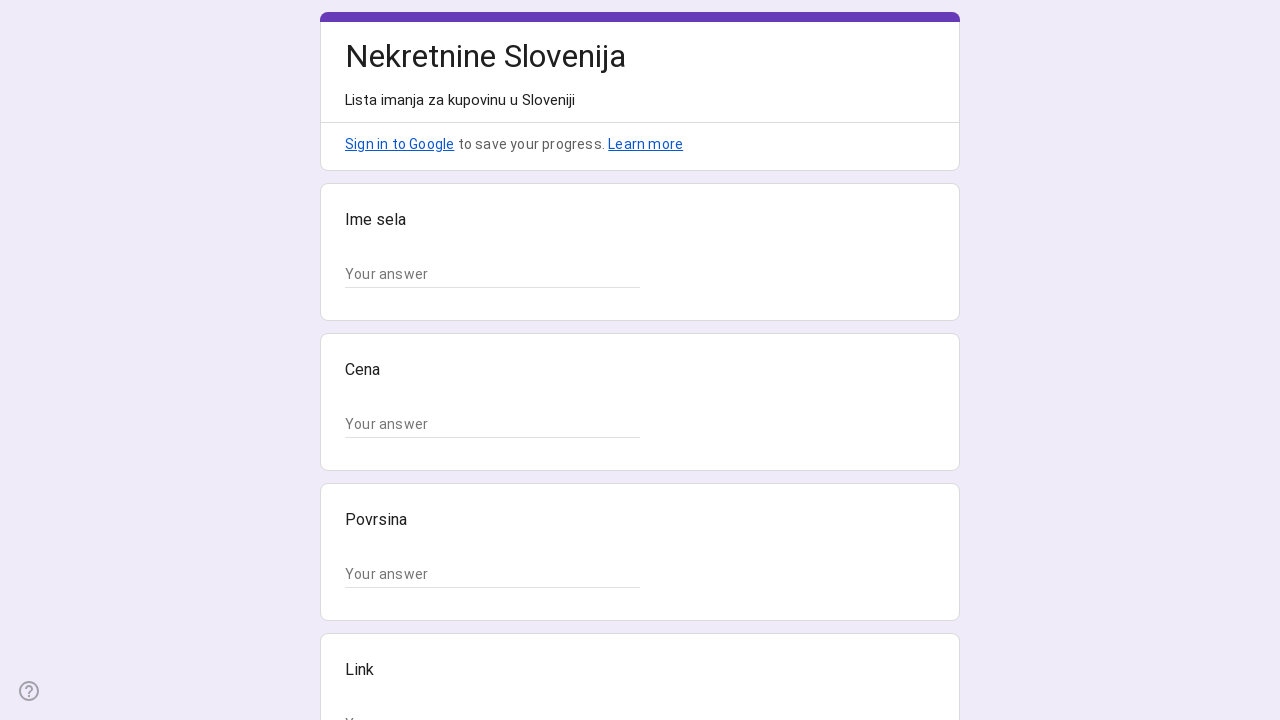

Clicked on village/location field at (492, 274) on xpath=//*[@id="mG61Hd"]/div[2]/div/div[2]/div[1]/div/div/div[2]/div/div[1]/div/d
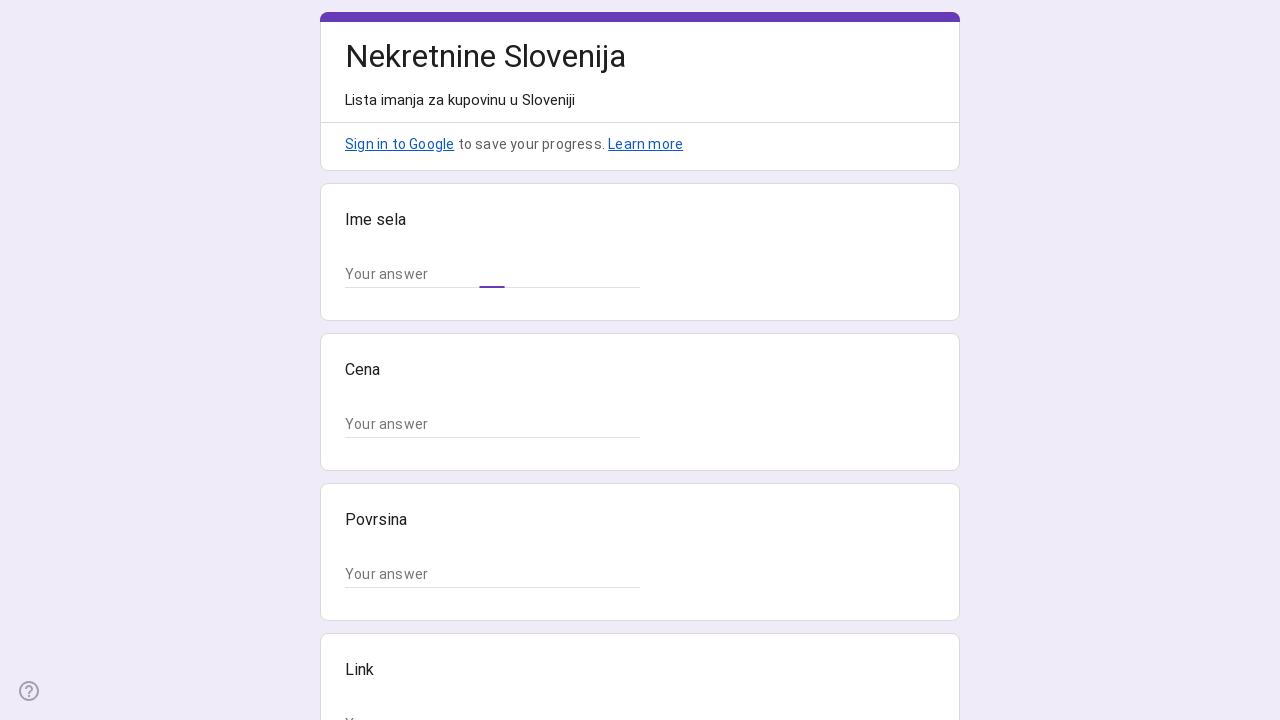

Filled village/location field with 'Belgrade' on //*[@id="mG61Hd"]/div[2]/div/div[2]/div[1]/div/div/div[2]/div/div[1]/div/div[1]/
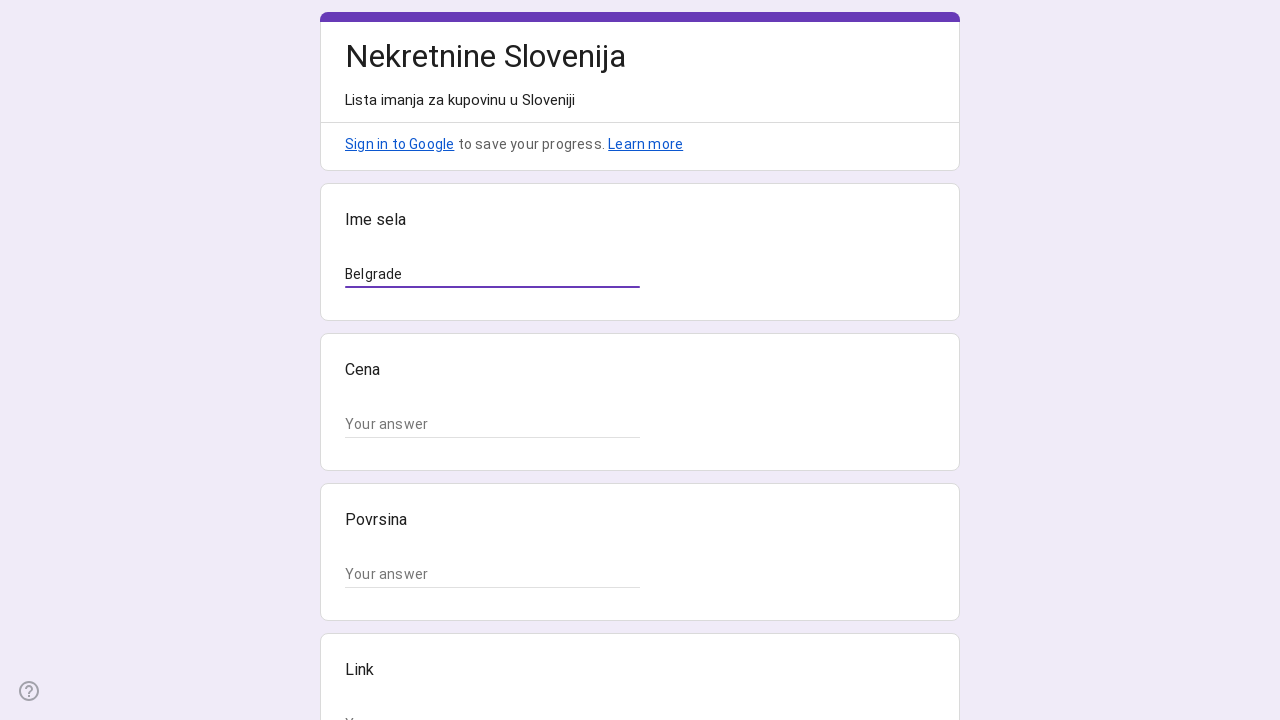

Clicked on price field at (492, 424) on xpath=//*[@id="mG61Hd"]/div[2]/div/div[2]/div[2]/div/div/div[2]/div/div[1]/div/d
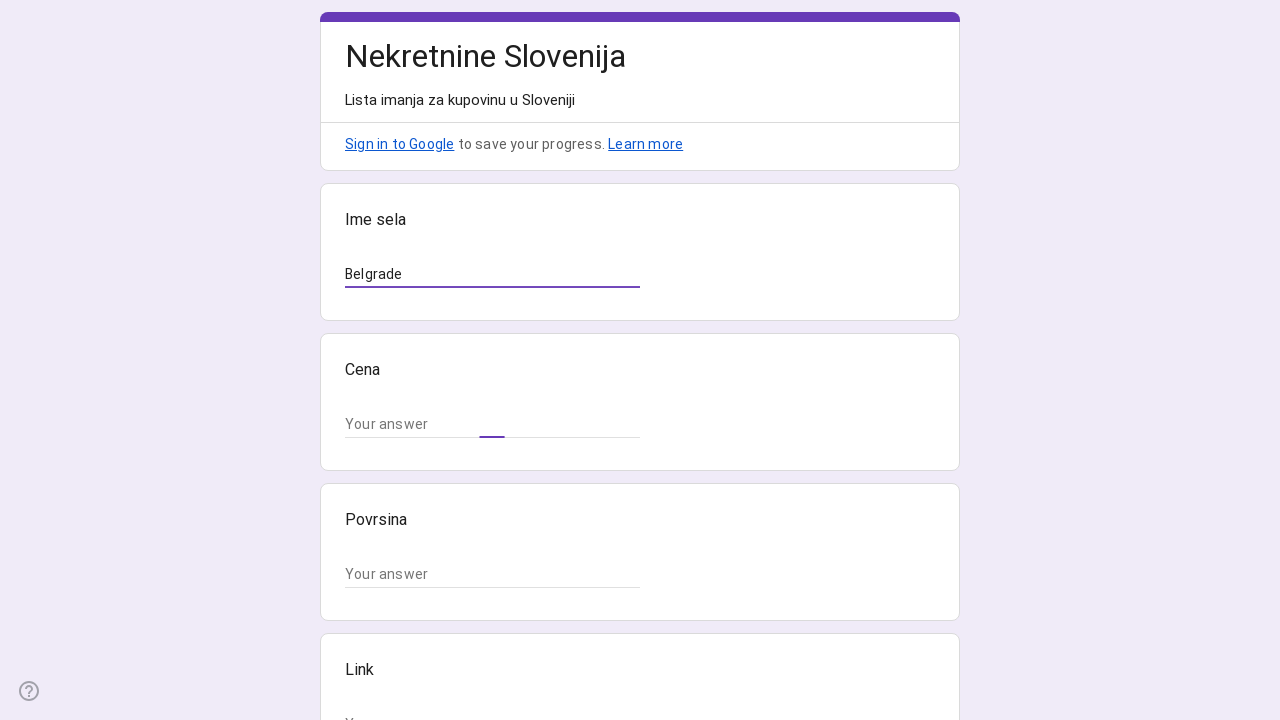

Filled price field with '75000' on //*[@id="mG61Hd"]/div[2]/div/div[2]/div[2]/div/div/div[2]/div/div[1]/div/div[1]/
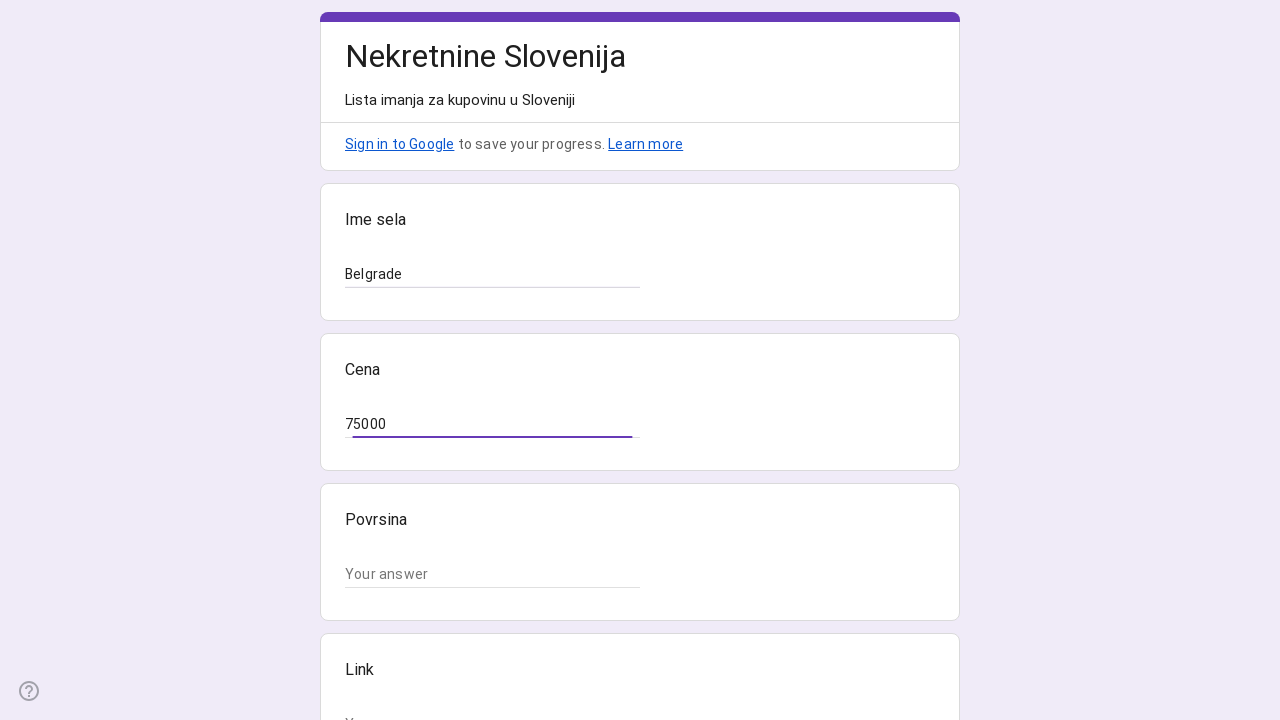

Clicked on area/surface field at (492, 574) on xpath=//*[@id="mG61Hd"]/div[2]/div/div[2]/div[3]/div/div/div[2]/div/div[1]/div/d
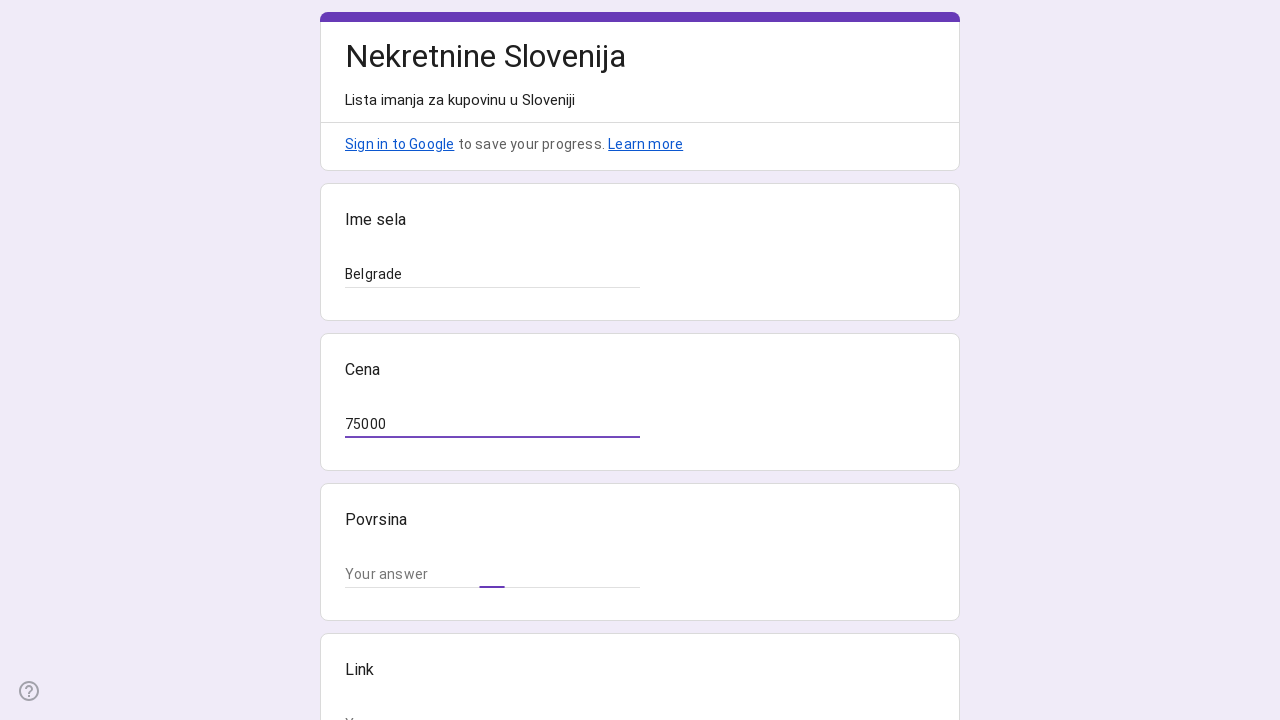

Filled area/surface field with '85' on //*[@id="mG61Hd"]/div[2]/div/div[2]/div[3]/div/div/div[2]/div/div[1]/div/div[1]/
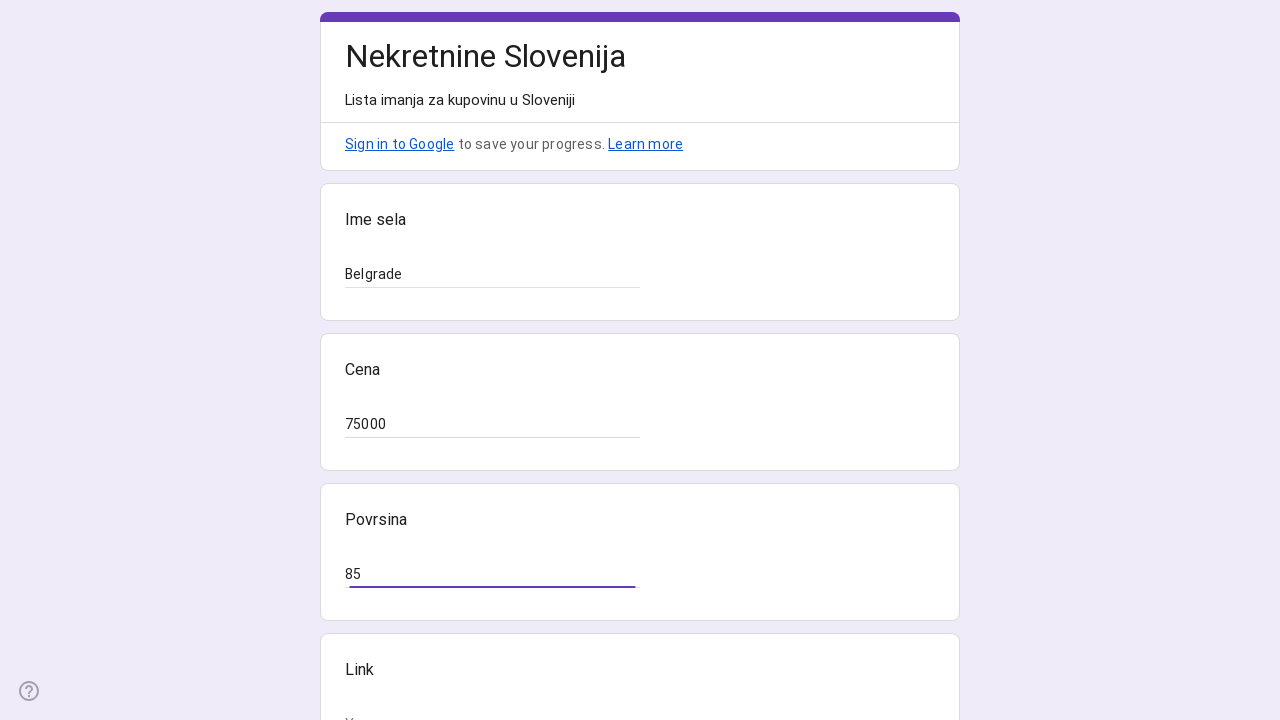

Clicked on property link field at (492, 708) on xpath=//*[@id="mG61Hd"]/div[2]/div/div[2]/div[4]/div/div/div[2]/div/div[1]/div/d
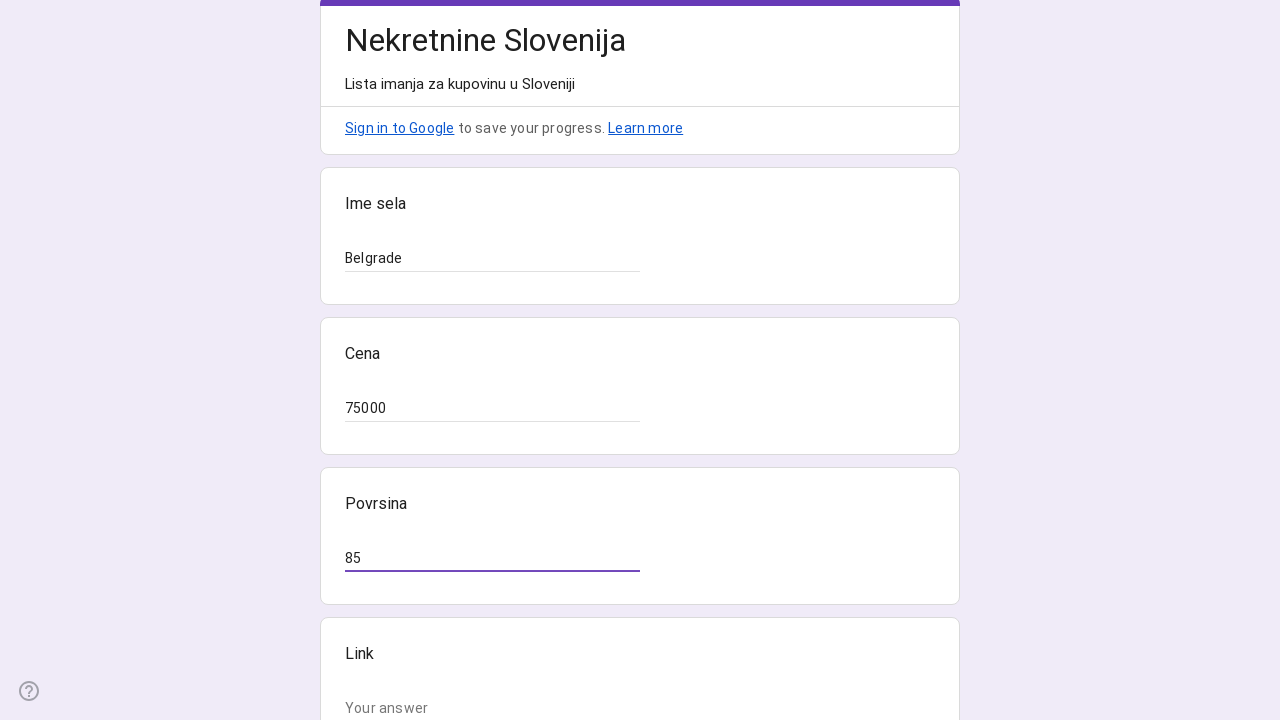

Filled property link field with 'https://example-property.com/listing123' on //*[@id="mG61Hd"]/div[2]/div/div[2]/div[4]/div/div/div[2]/div/div[1]/div/div[1]/
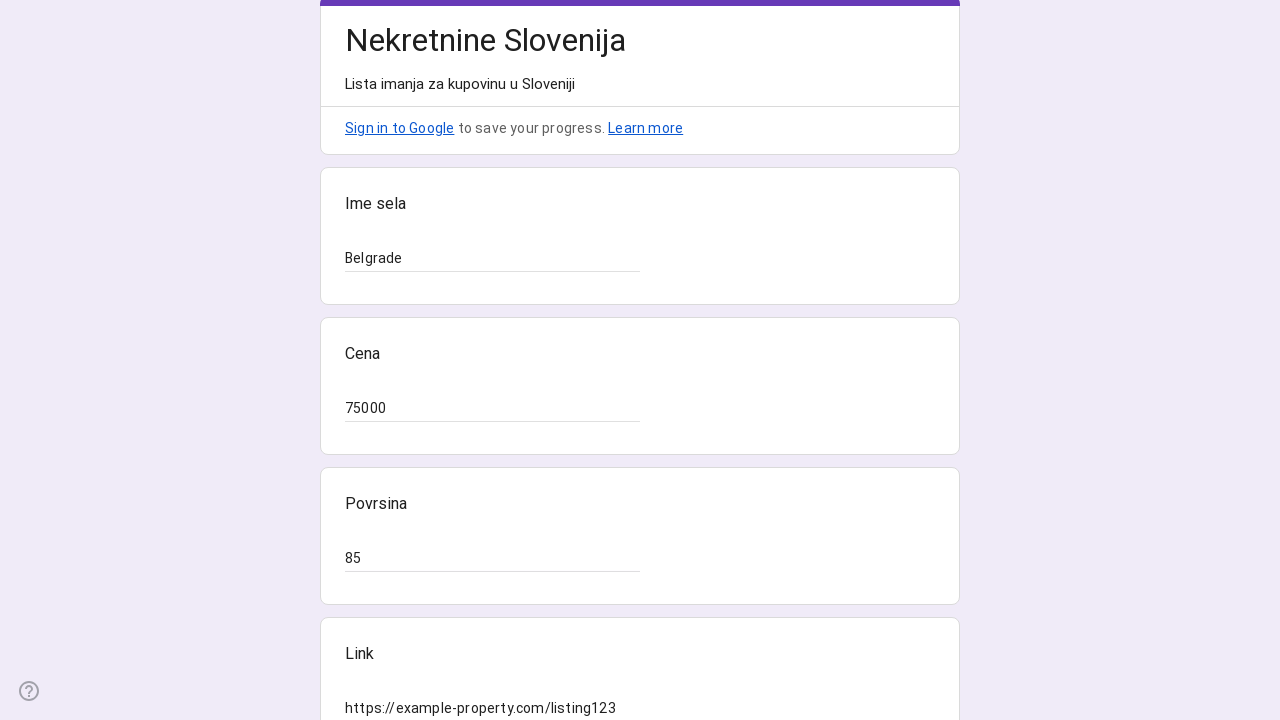

Clicked on distance to Ljubljana field at (492, 360) on xpath=//*[@id="mG61Hd"]/div[2]/div/div[2]/div[5]/div/div/div[2]/div/div[1]/div/d
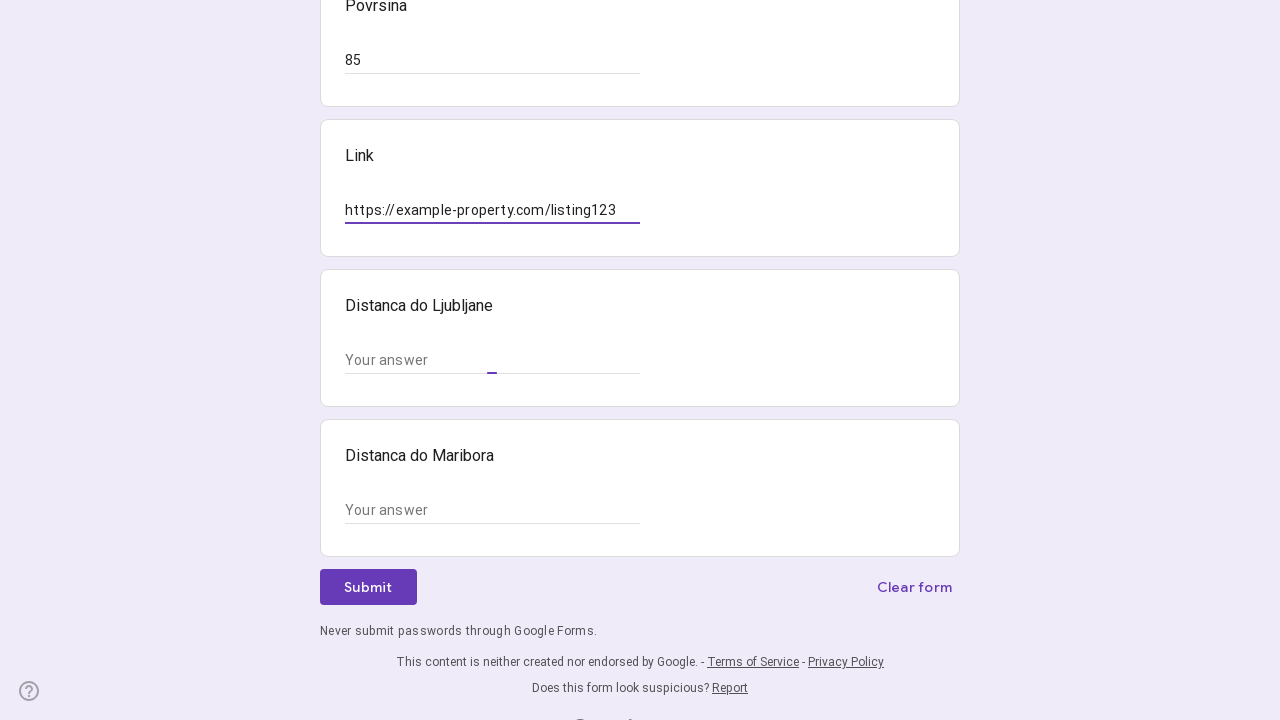

Filled distance to Ljubljana field with '250' on //*[@id="mG61Hd"]/div[2]/div/div[2]/div[5]/div/div/div[2]/div/div[1]/div/div[1]/
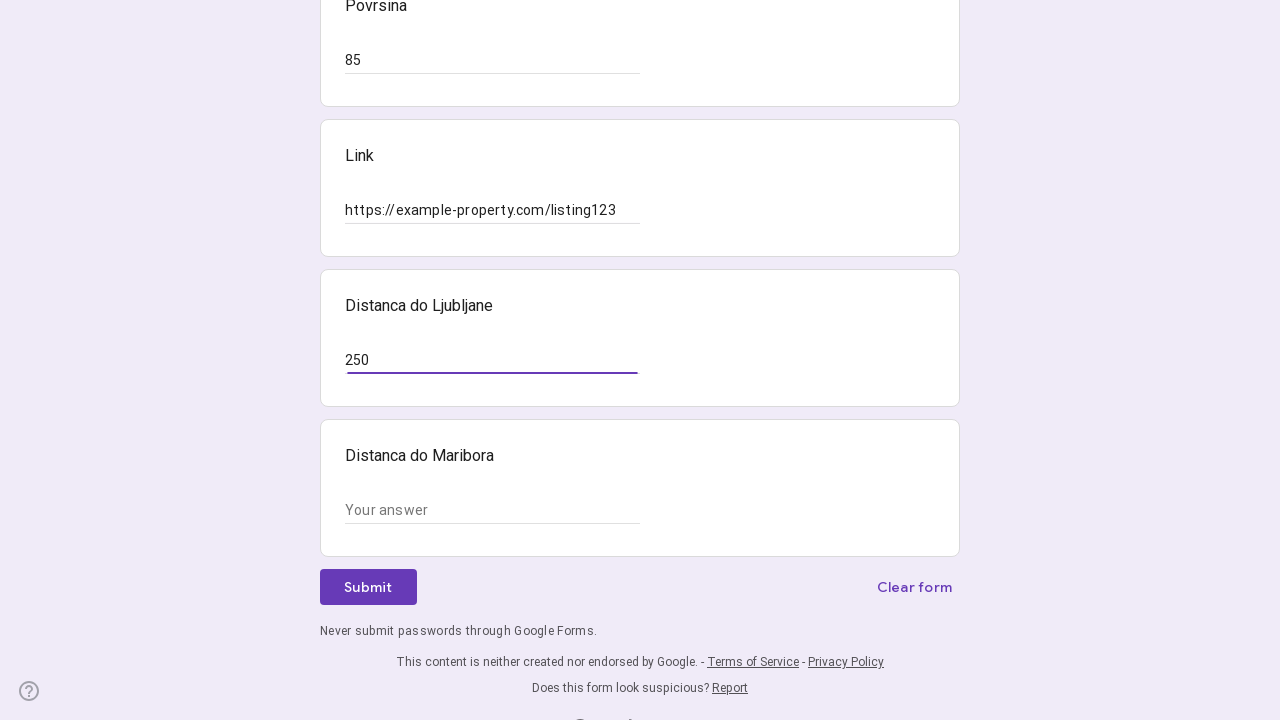

Clicked on distance to Maribor field at (492, 510) on xpath=//*[@id="mG61Hd"]/div[2]/div/div[2]/div[6]/div/div/div[2]/div/div[1]/div/d
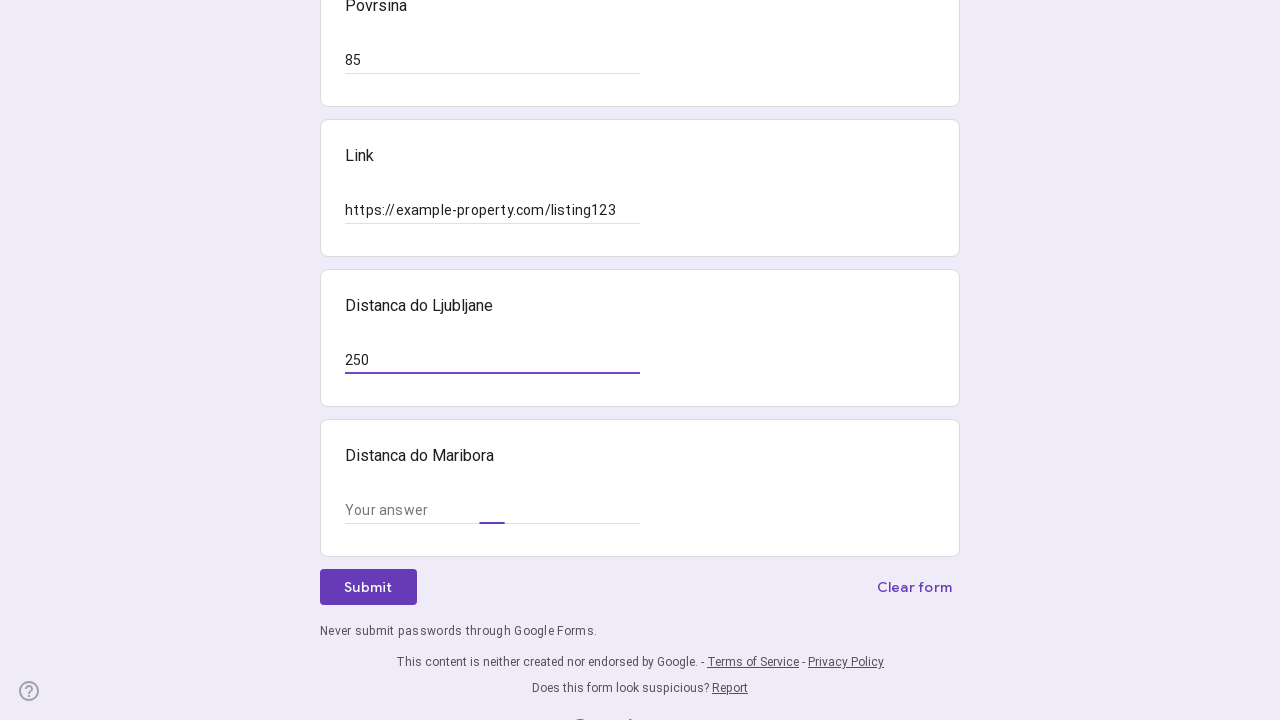

Filled distance to Maribor field with '180' on //*[@id="mG61Hd"]/div[2]/div/div[2]/div[6]/div/div/div[2]/div/div[1]/div/div[1]/
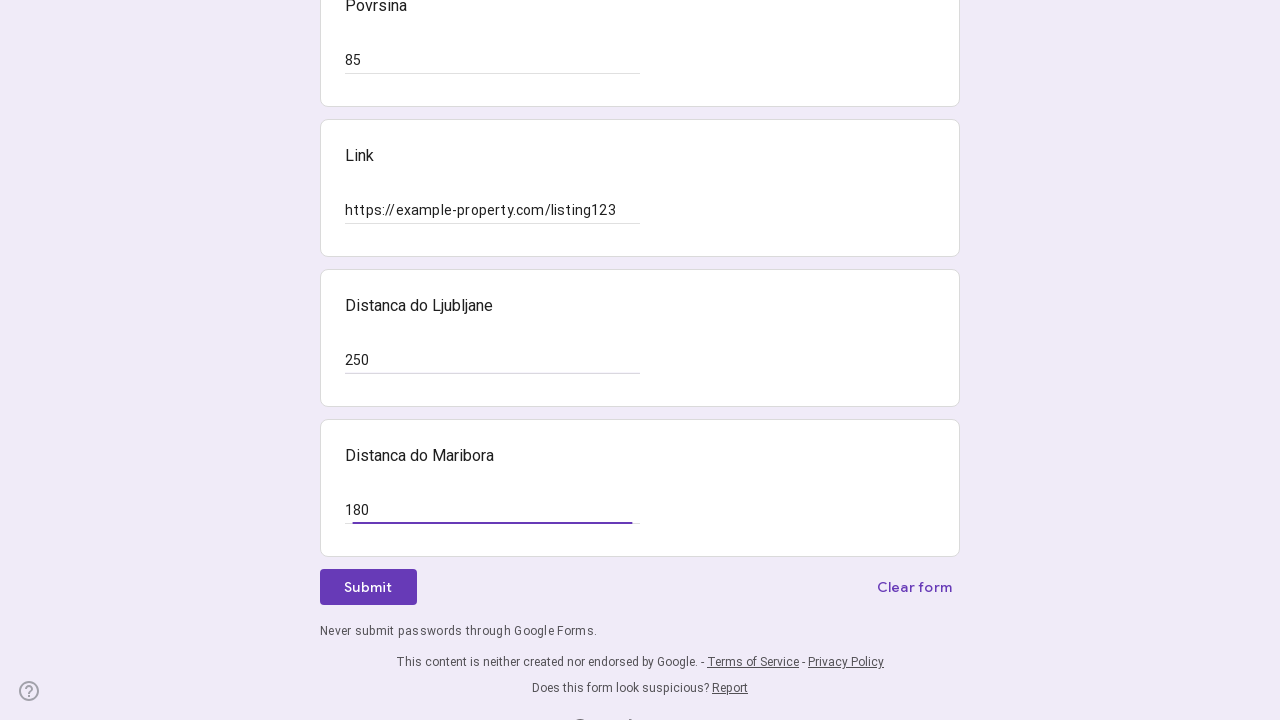

Clicked submit button to submit the form at (368, 587) on xpath=//*[@id="mG61Hd"]/div[2]/div/div[3]/div[1]/div[1]/div/span/span
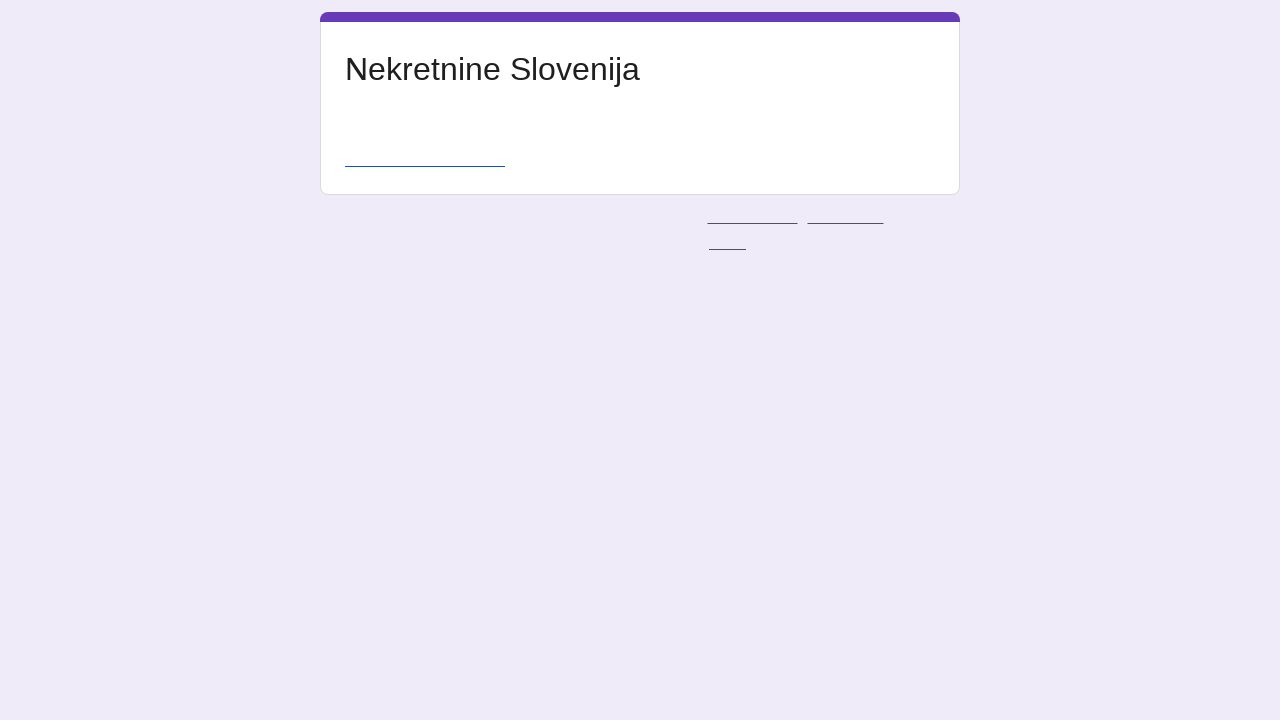

Waited 2 seconds for submission confirmation page to load
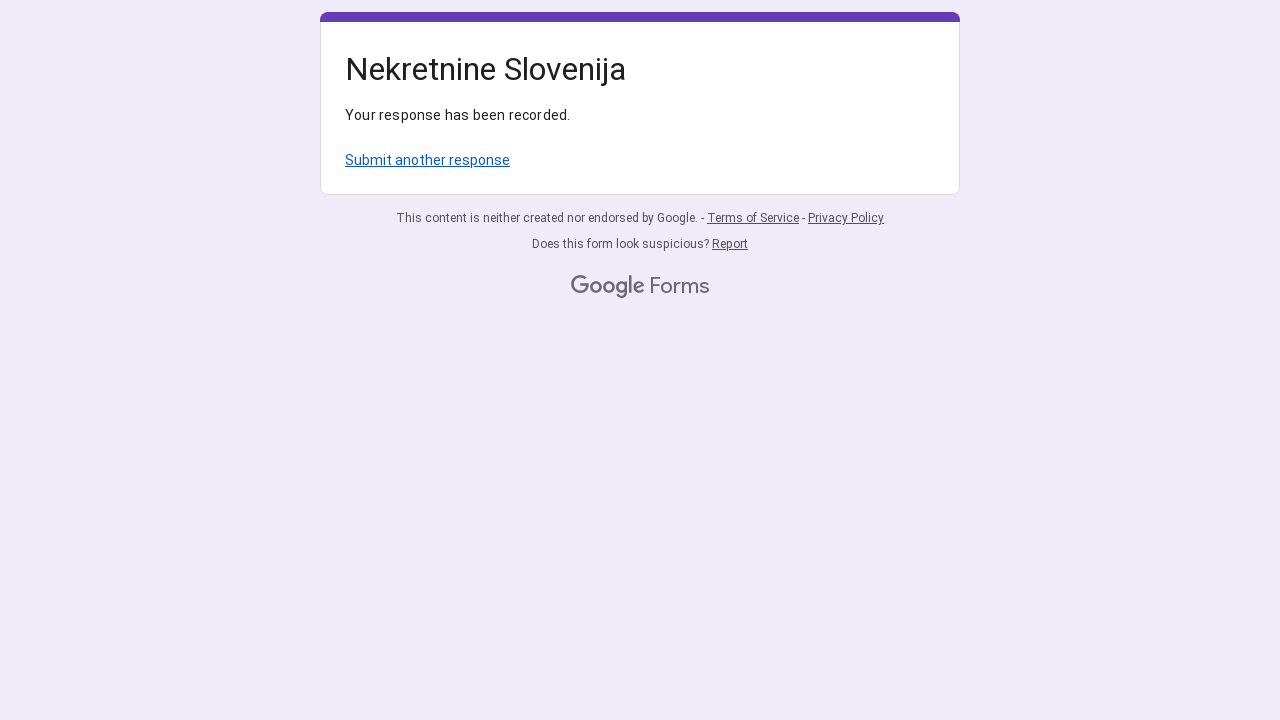

Clicked follow-up link after form submission at (428, 160) on xpath=/html/body/div[1]/div[2]/div[1]/div/div[4]/a
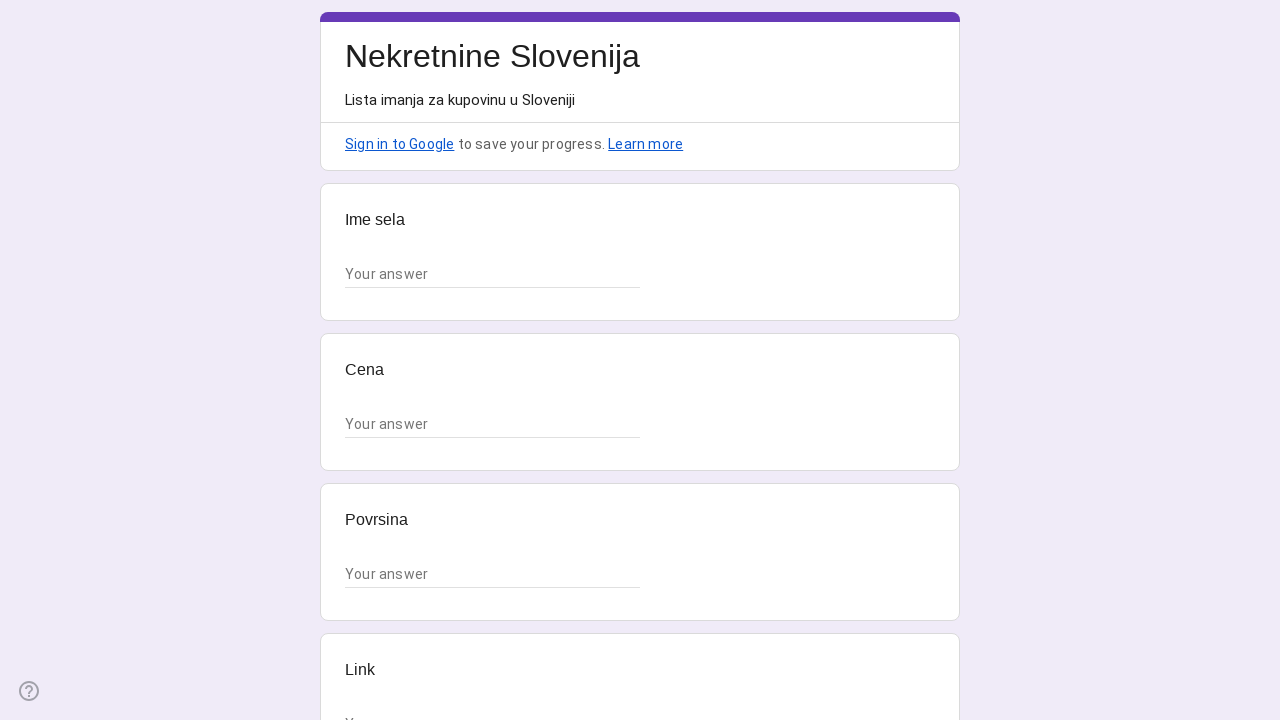

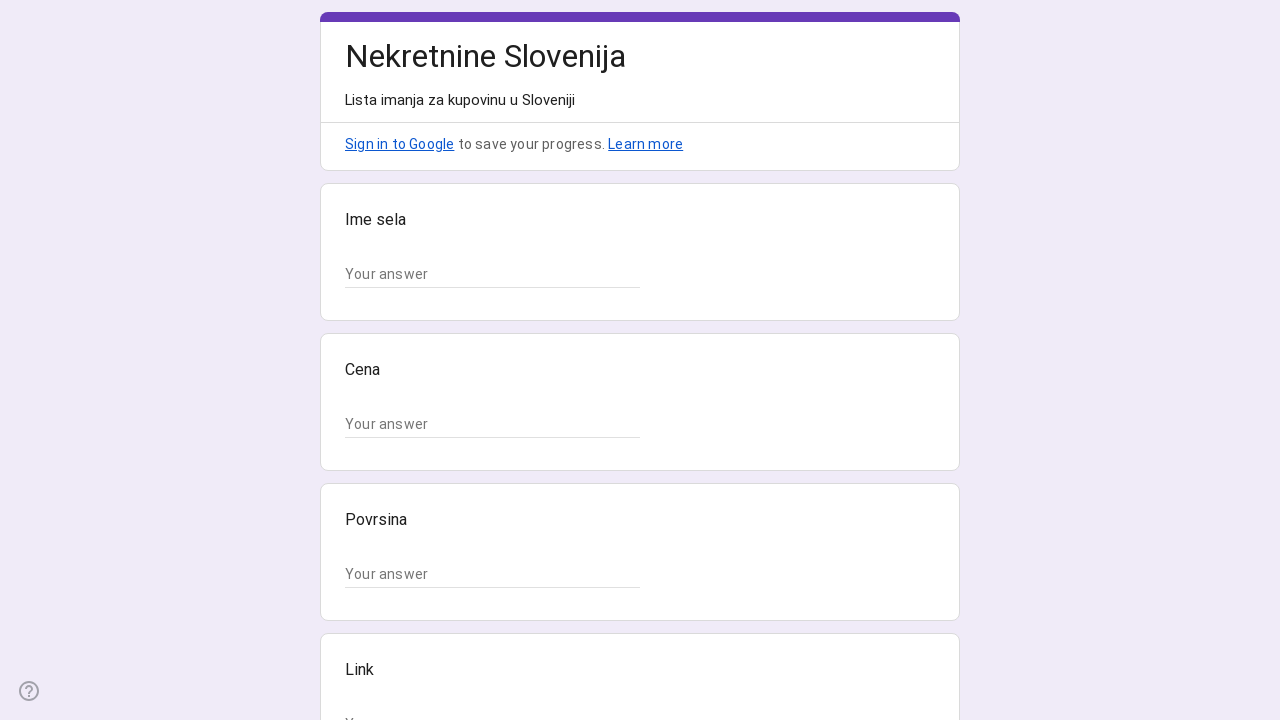